Tests data table sorting with attributes by clicking the dues column header and verifying values are in ascending order

Starting URL: http://the-internet.herokuapp.com/tables

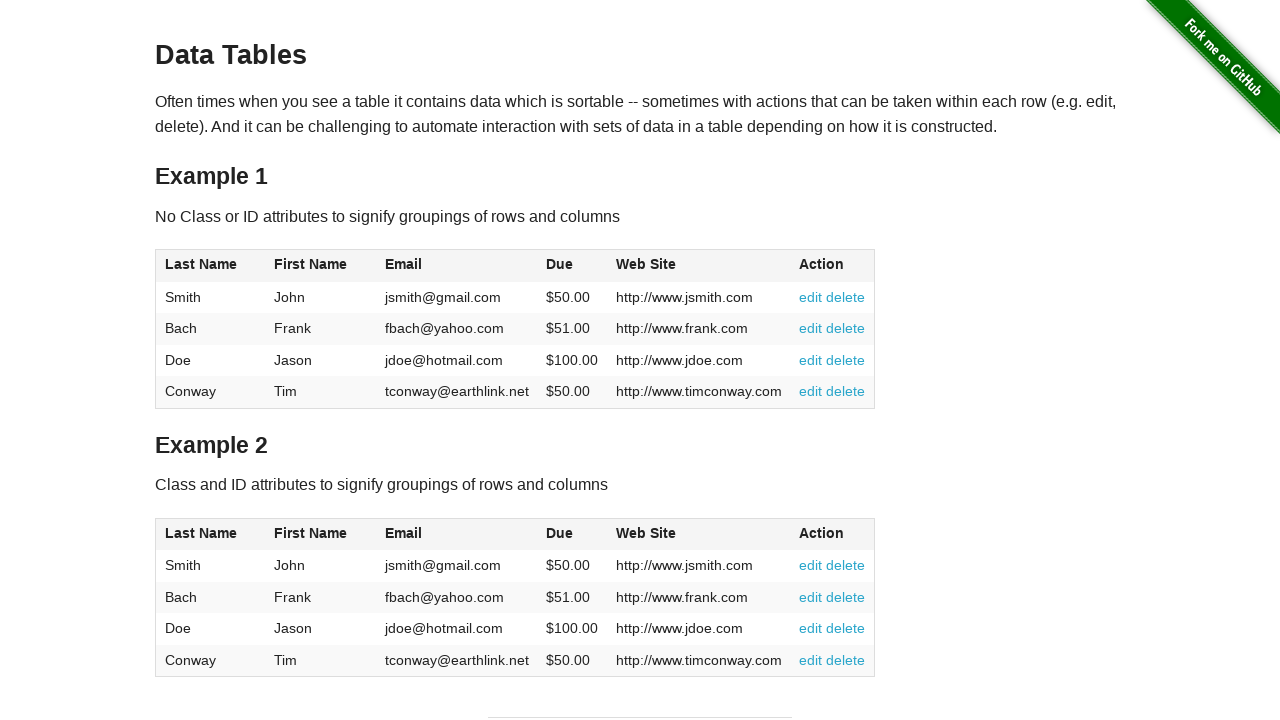

Clicked dues column header to sort in ascending order at (560, 533) on #table2 thead .dues
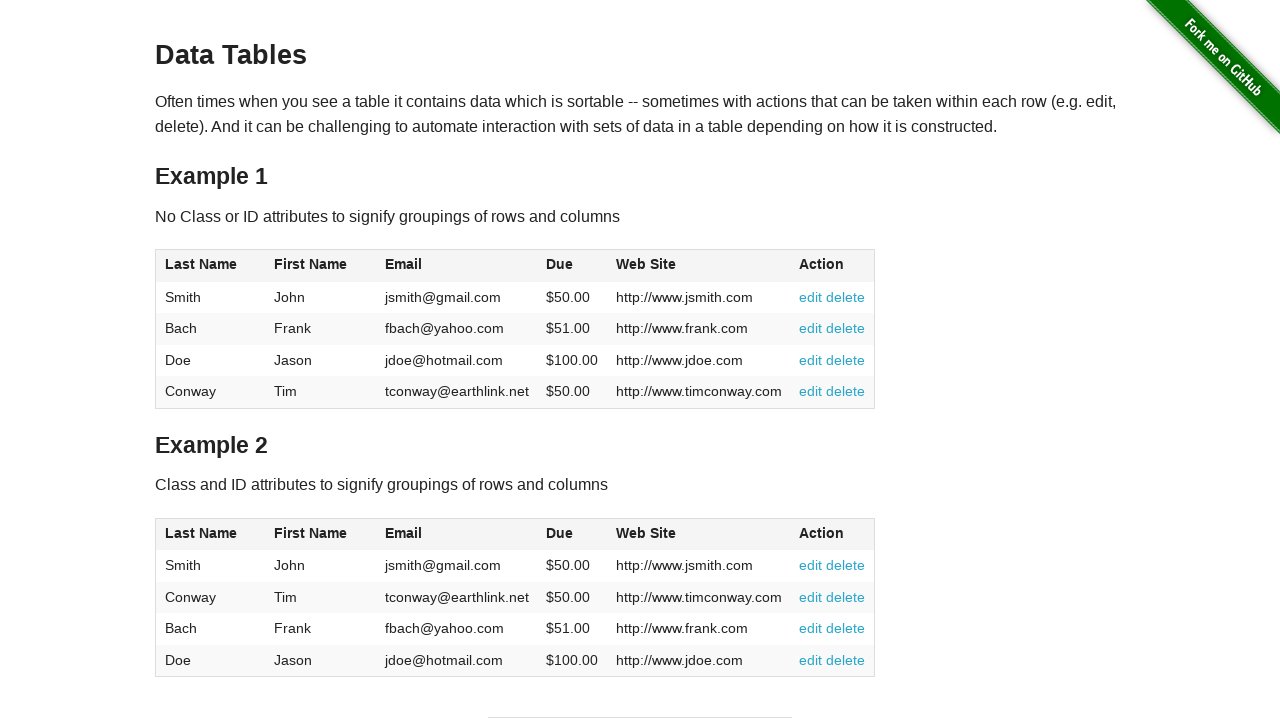

Table cells loaded after sorting
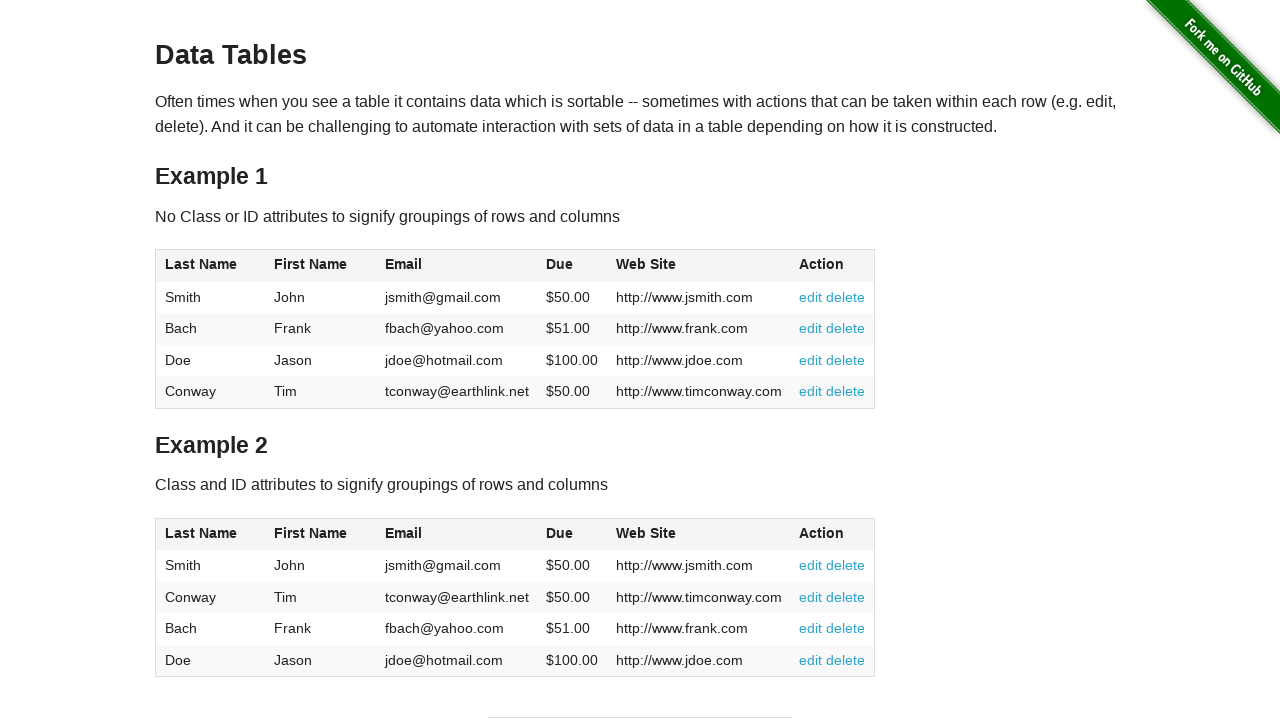

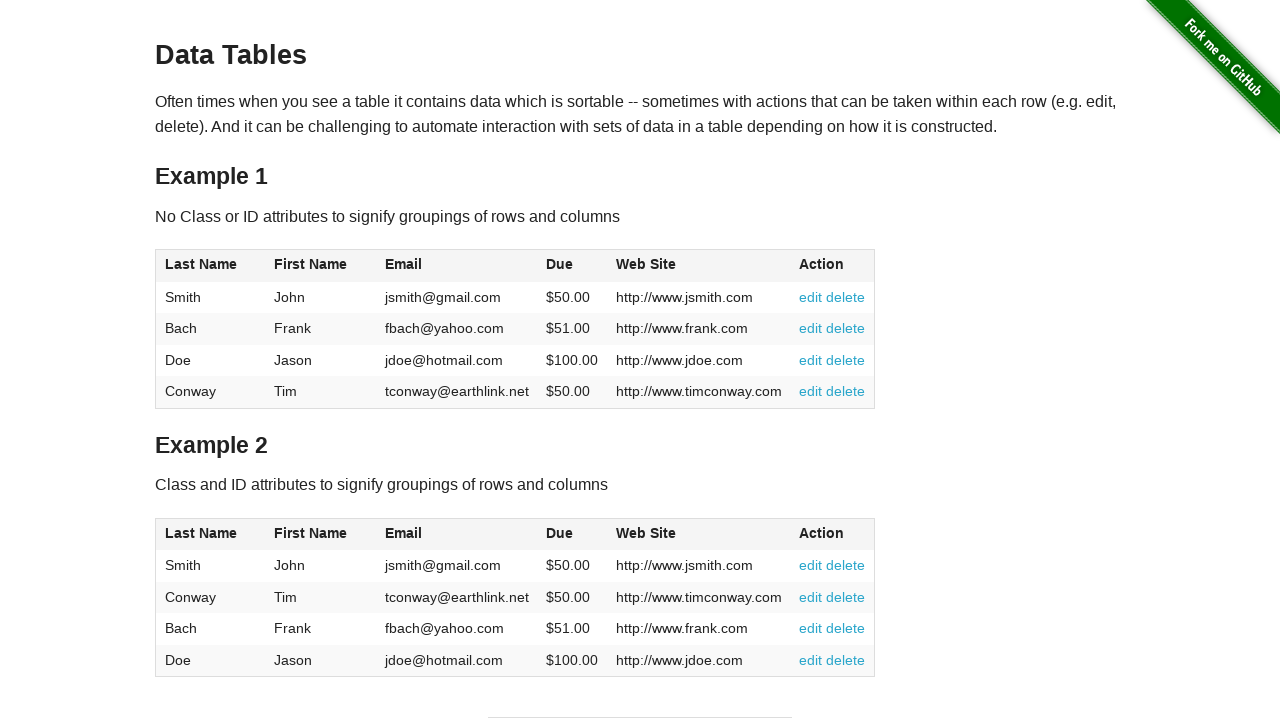